Tests keyboard key press functionality by sending SPACE and TAB keys to the page and verifying the displayed result text matches the expected key pressed.

Starting URL: http://the-internet.herokuapp.com/key_presses

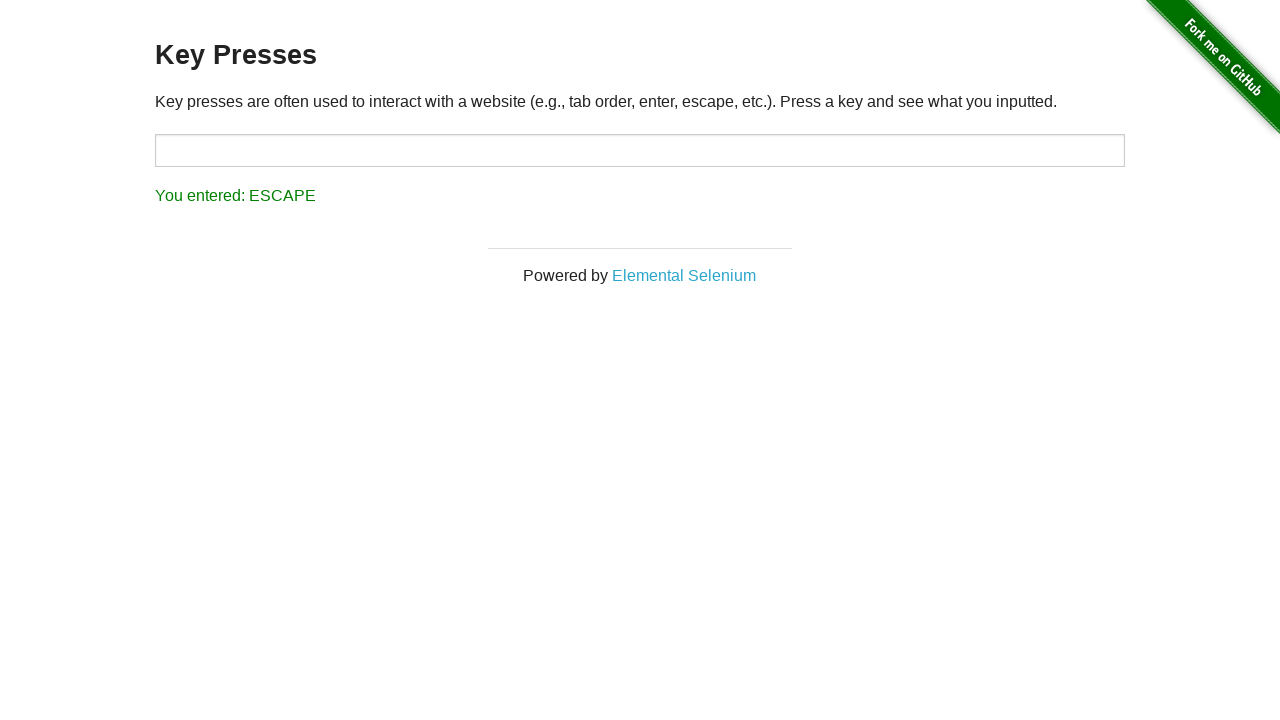

Pressed SPACE key on the example element on .example
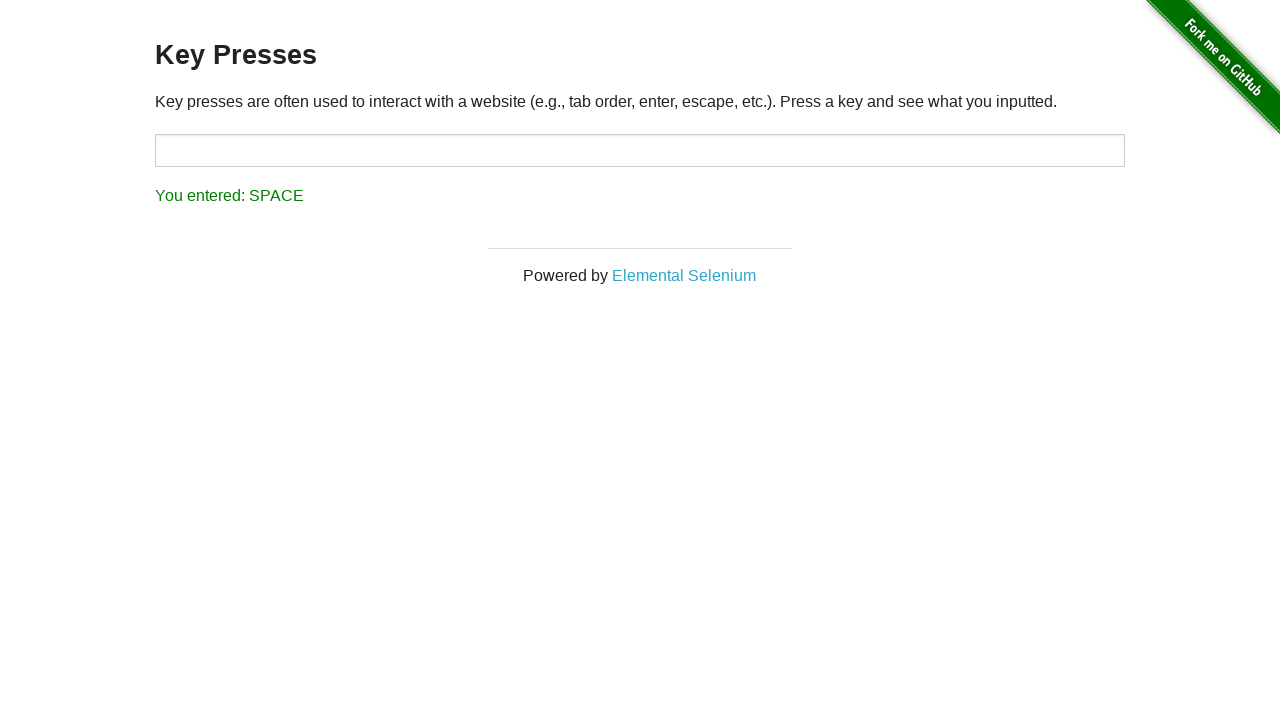

Retrieved result text after SPACE key press
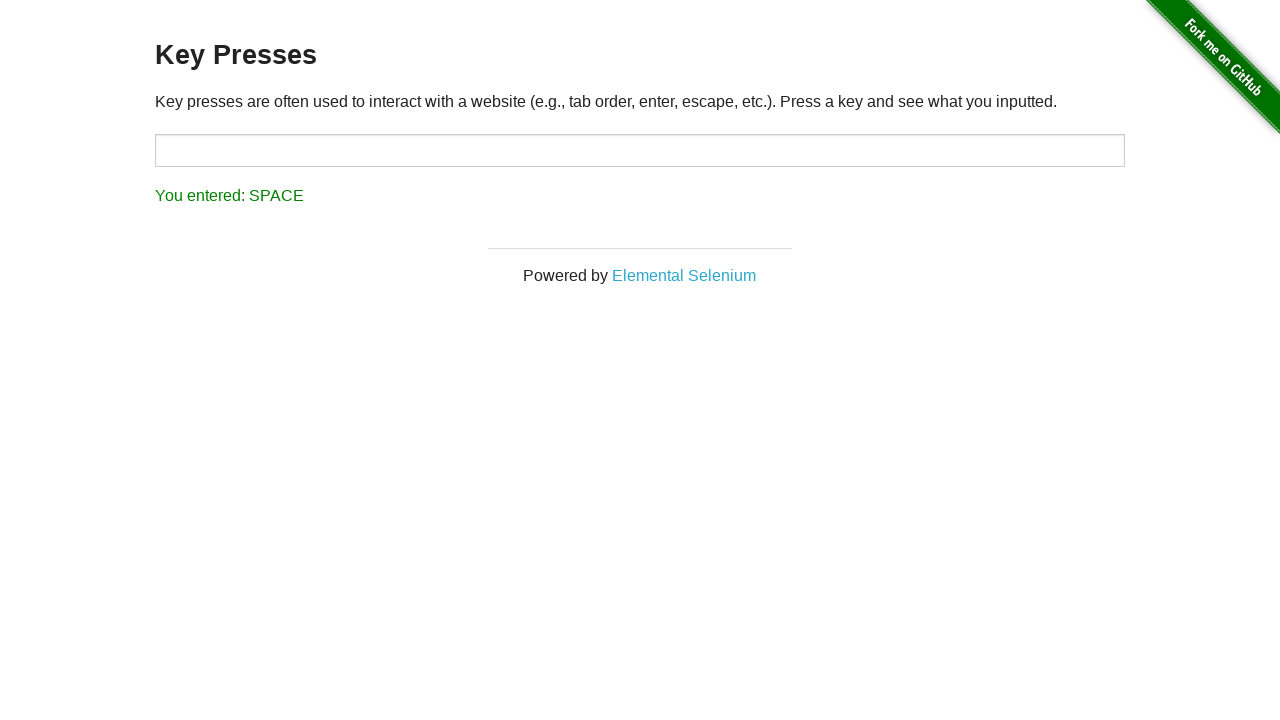

Verified result text matches 'You entered: SPACE'
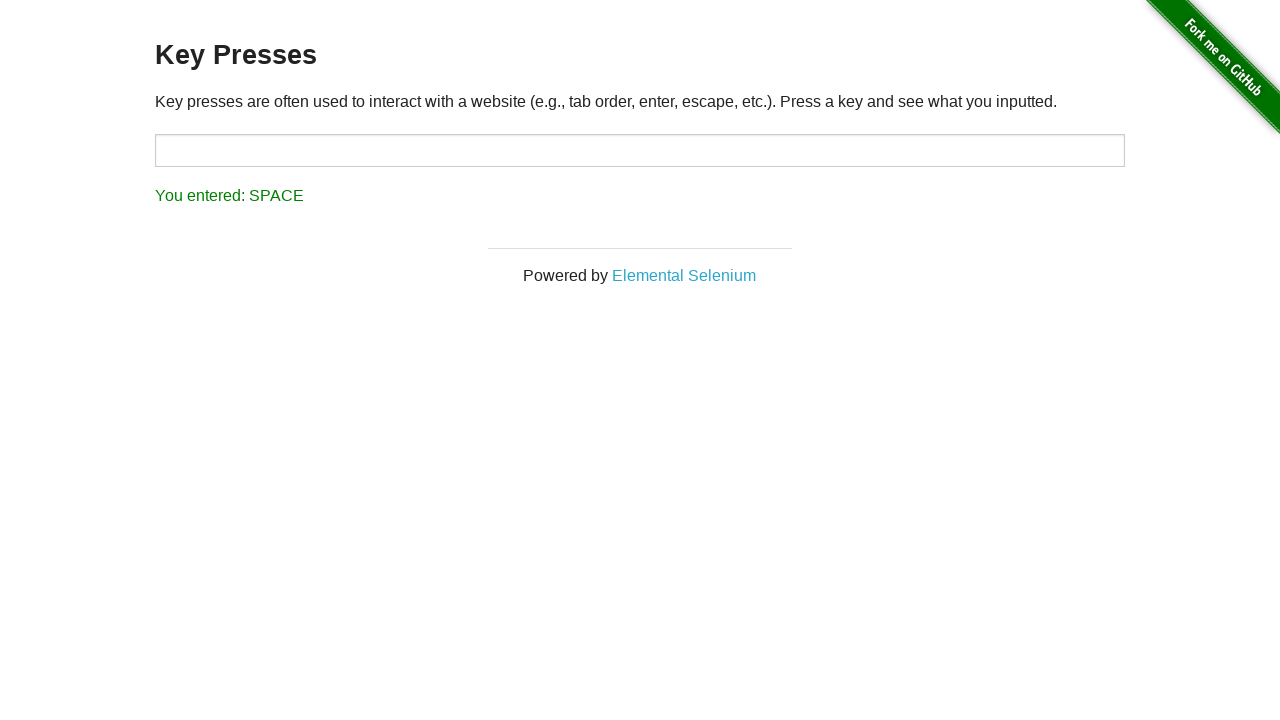

Pressed TAB key on the currently focused element
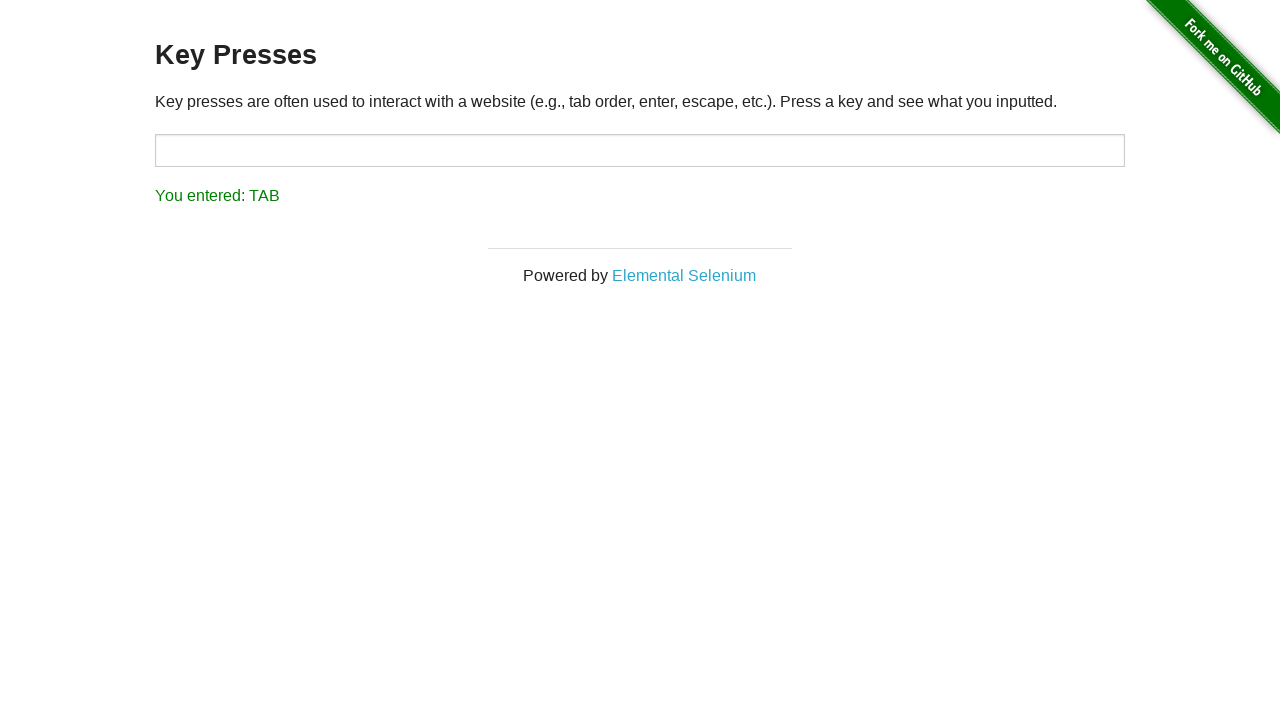

Retrieved result text after TAB key press
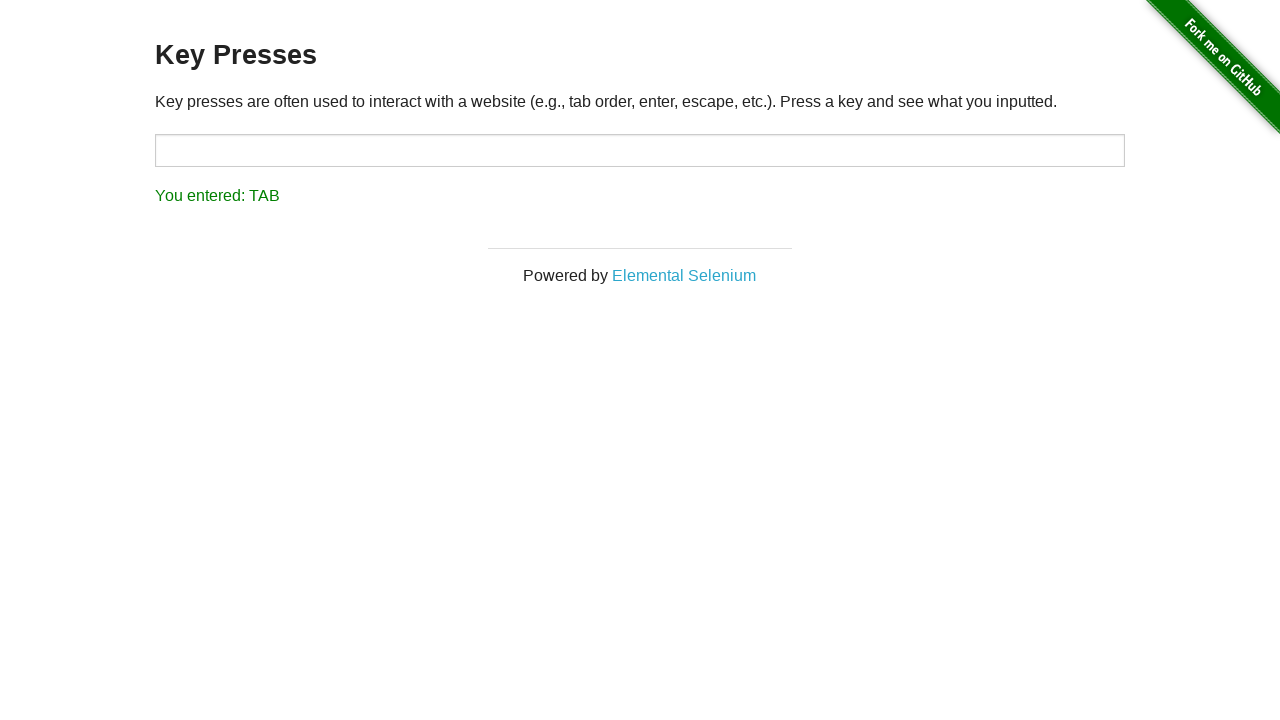

Verified result text matches 'You entered: TAB'
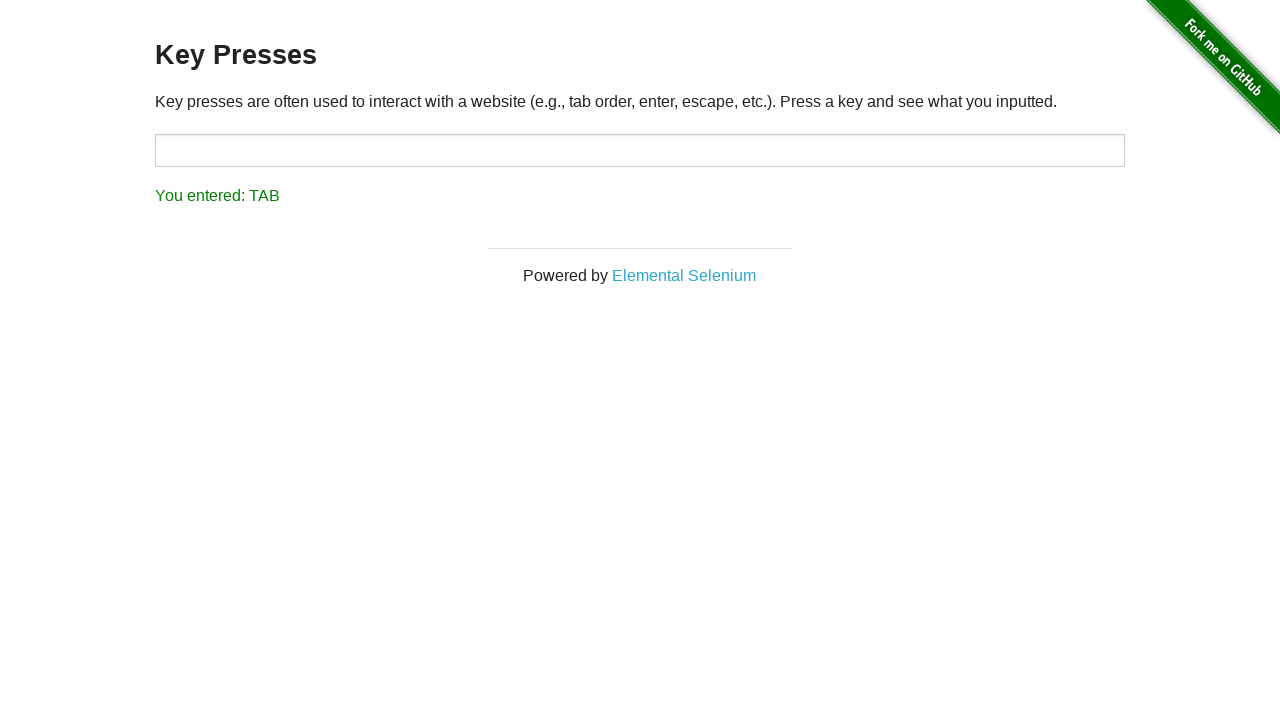

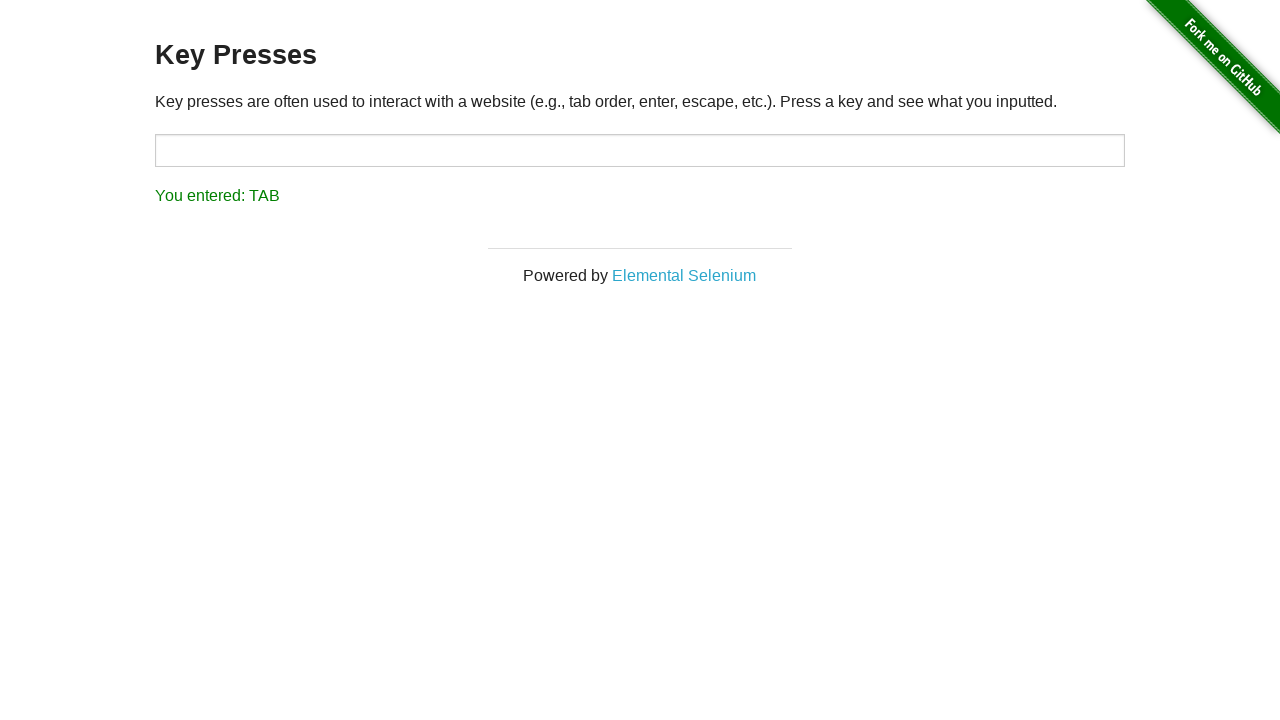